Tests clicking on a link that opens a popup window on a public blog page to verify popup functionality.

Starting URL: http://omayo.blogspot.com/

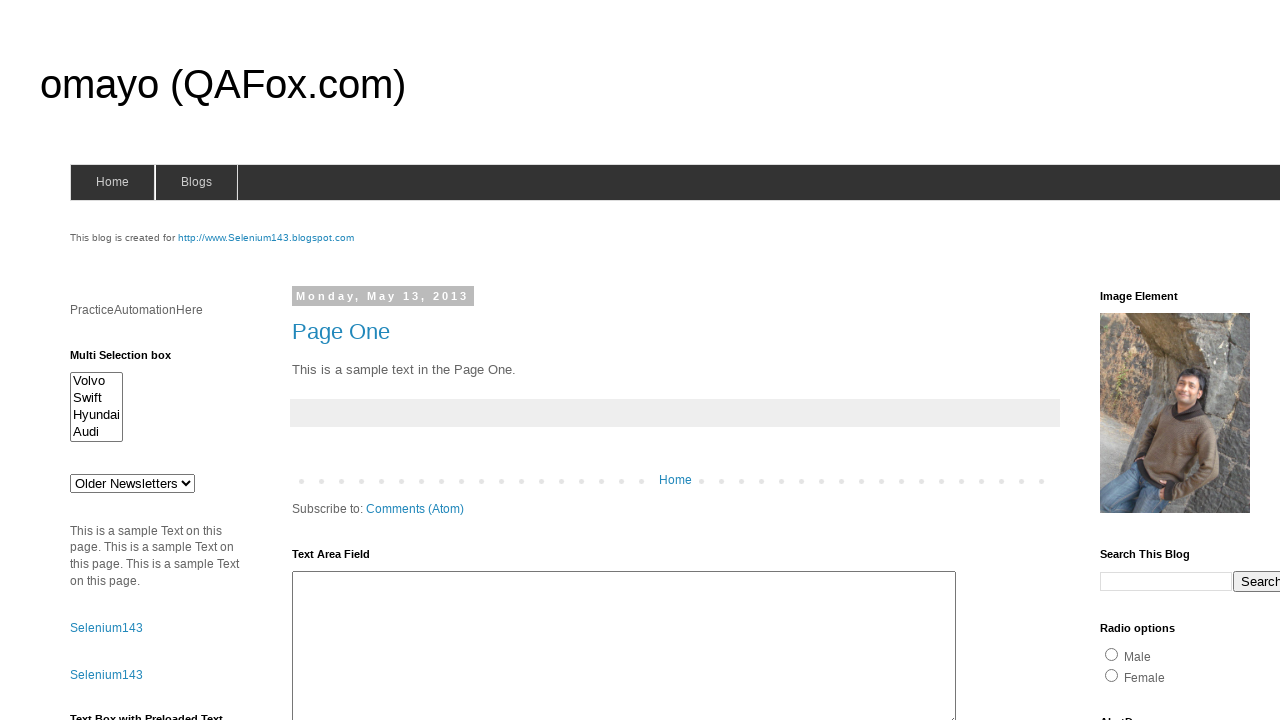

Clicked on 'Open a popup window' link at (132, 360) on xpath=//a[text()='Open a popup window']
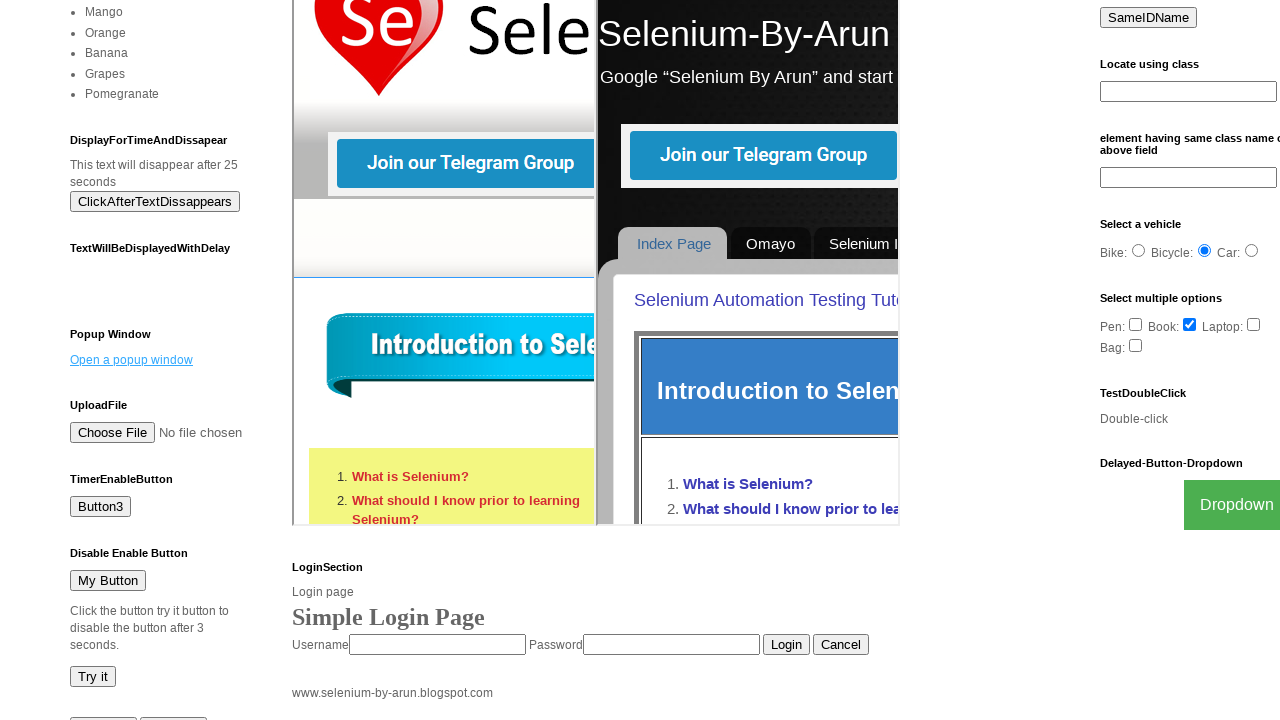

Waited 2 seconds for popup window to open
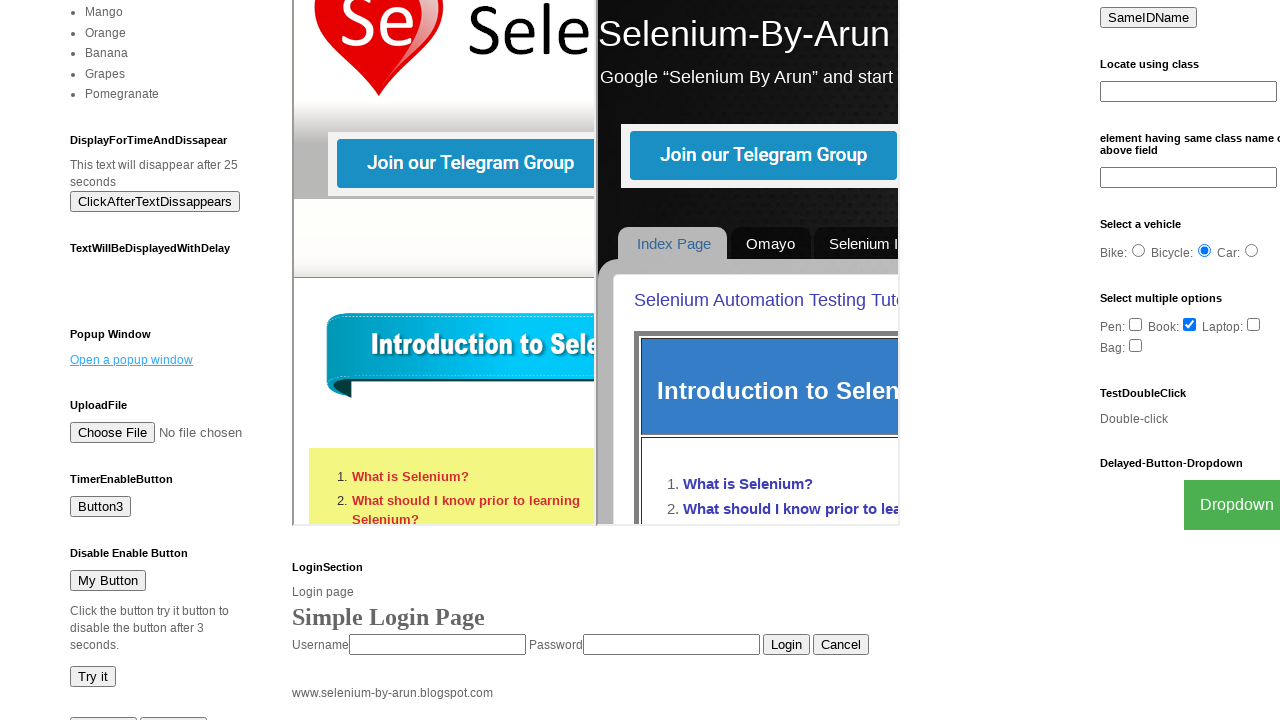

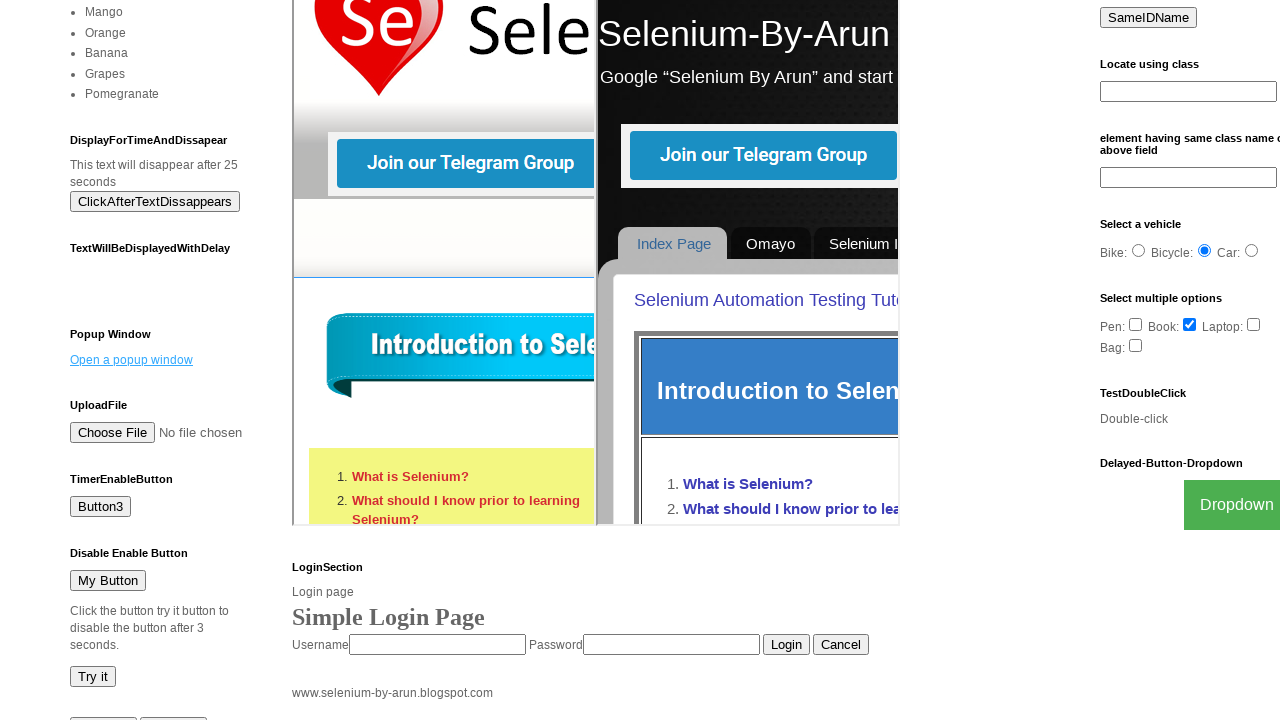